Tests simple alert functionality by clicking a button to trigger an alert, verifying the alert text, and accepting the alert

Starting URL: https://training-support.net/webelements/alerts

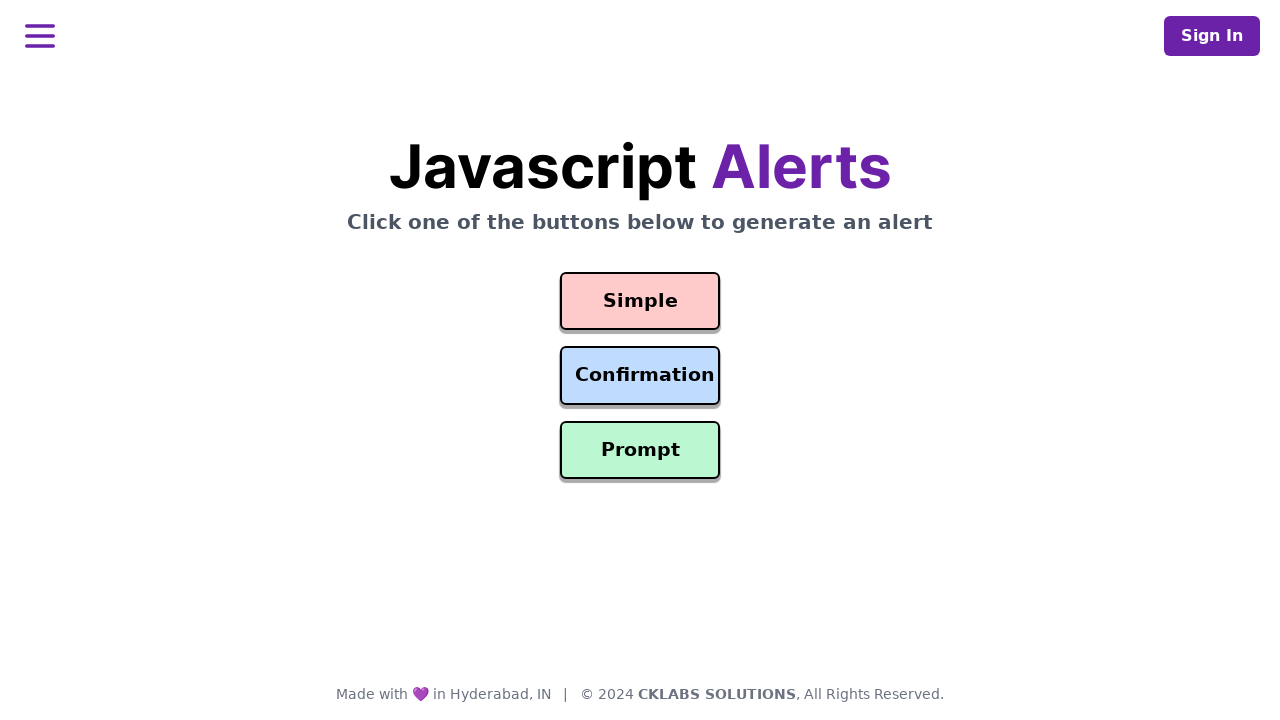

Clicked the button to trigger simple alert at (640, 301) on #simple
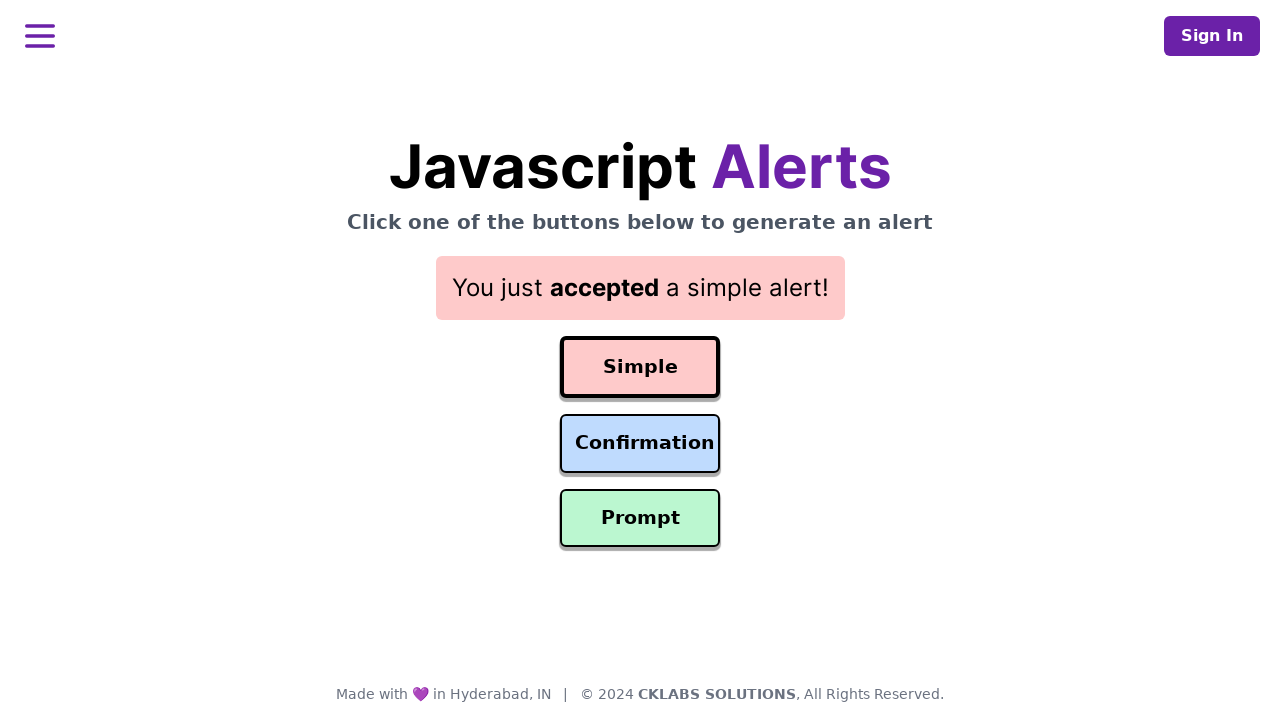

Set up dialog handler to accept the alert
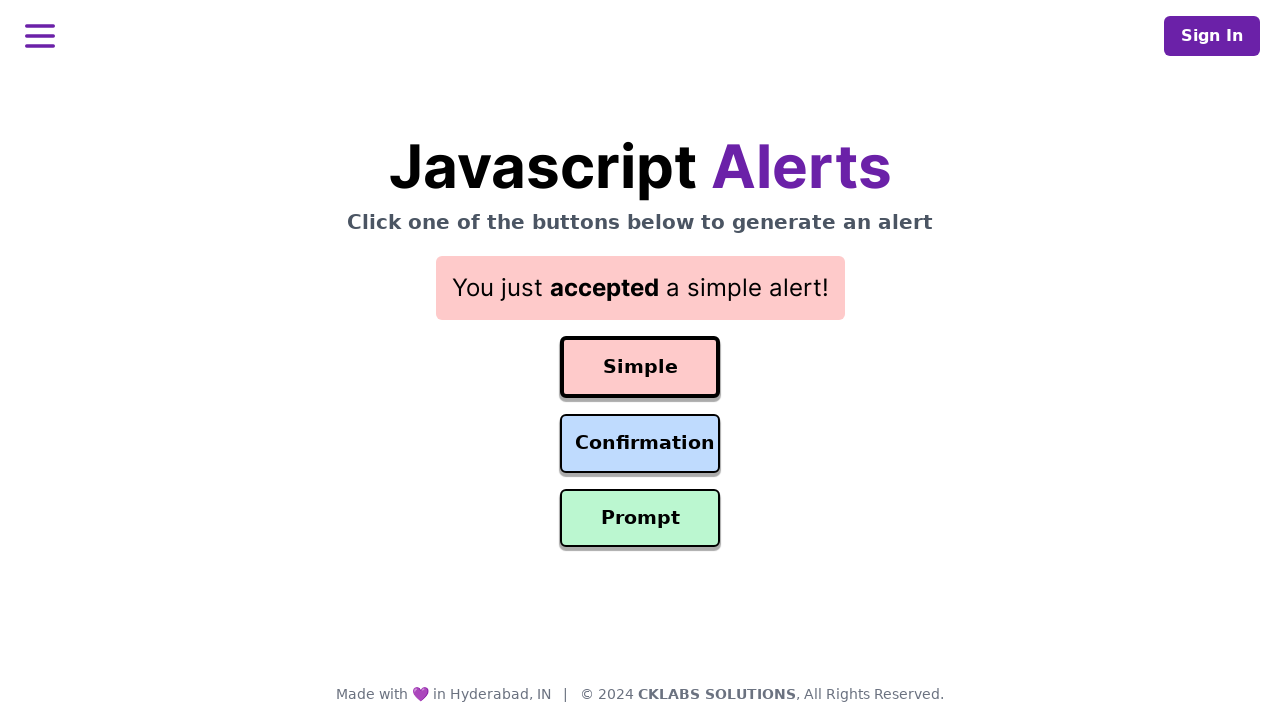

Waited for UI update after alert was accepted
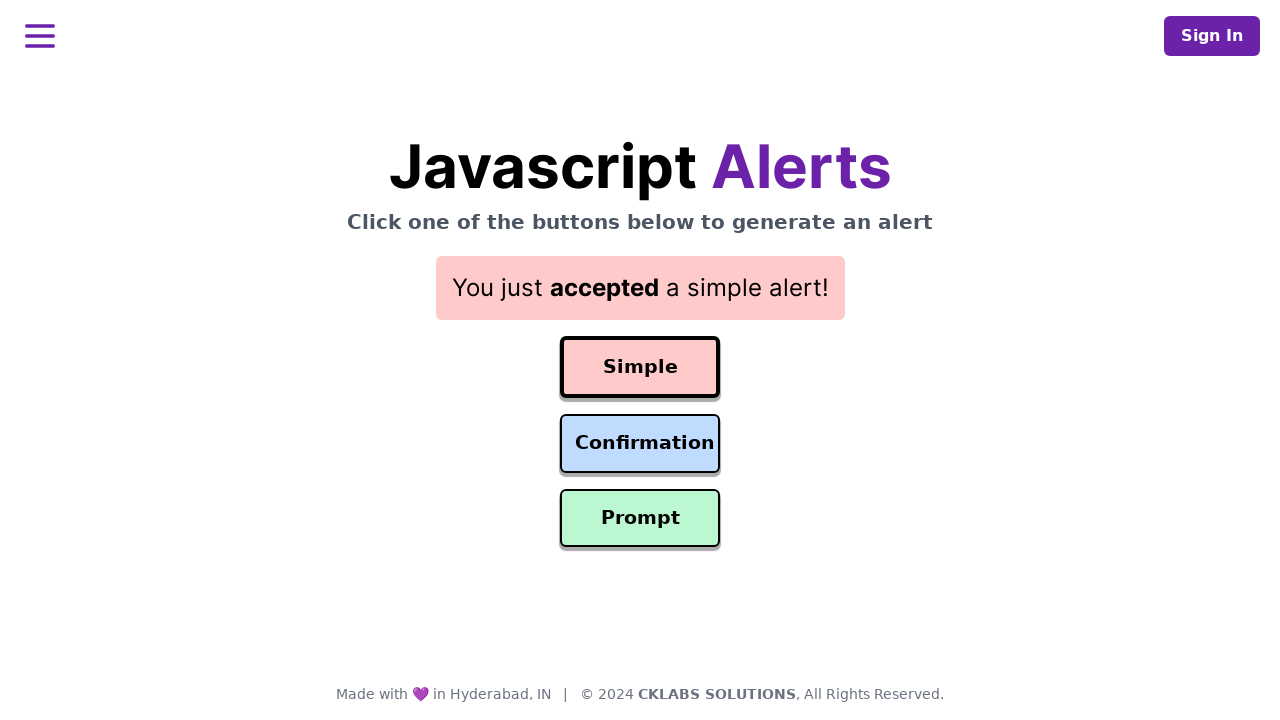

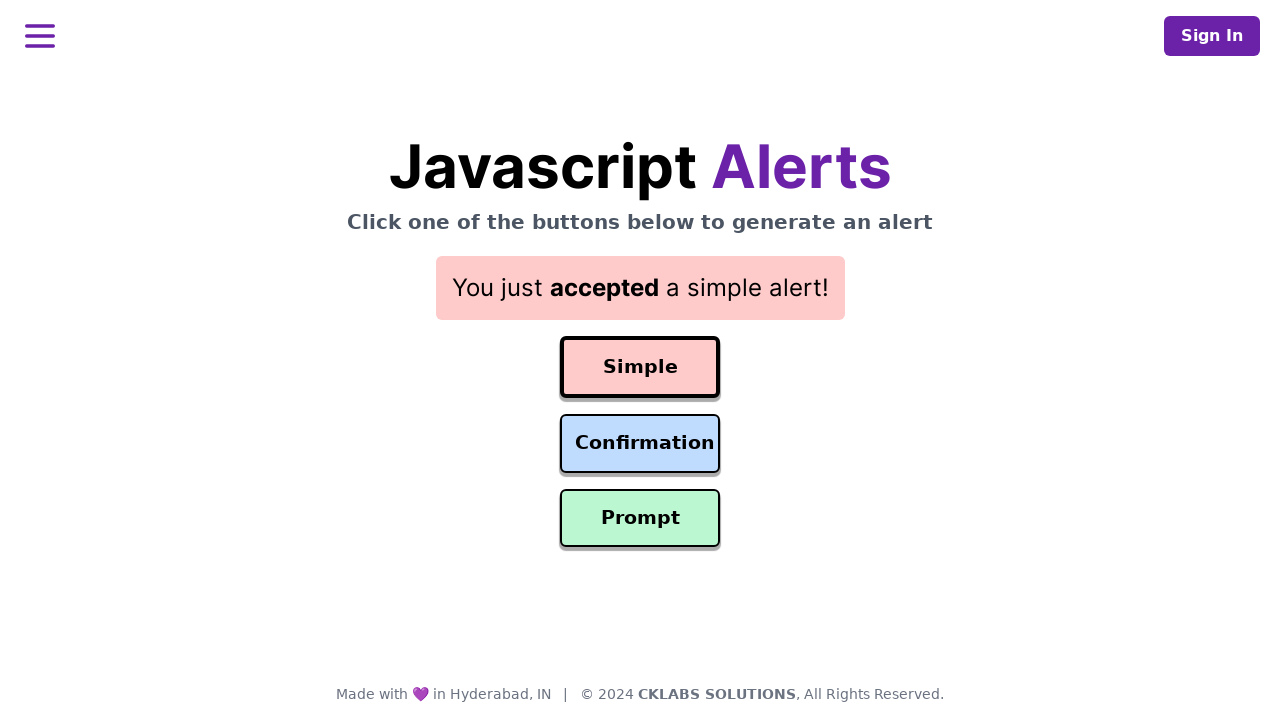